Tests dynamic controls by clicking remove/add buttons and verifying the checkbox appears and disappears with corresponding messages

Starting URL: https://the-internet.herokuapp.com/dynamic_controls

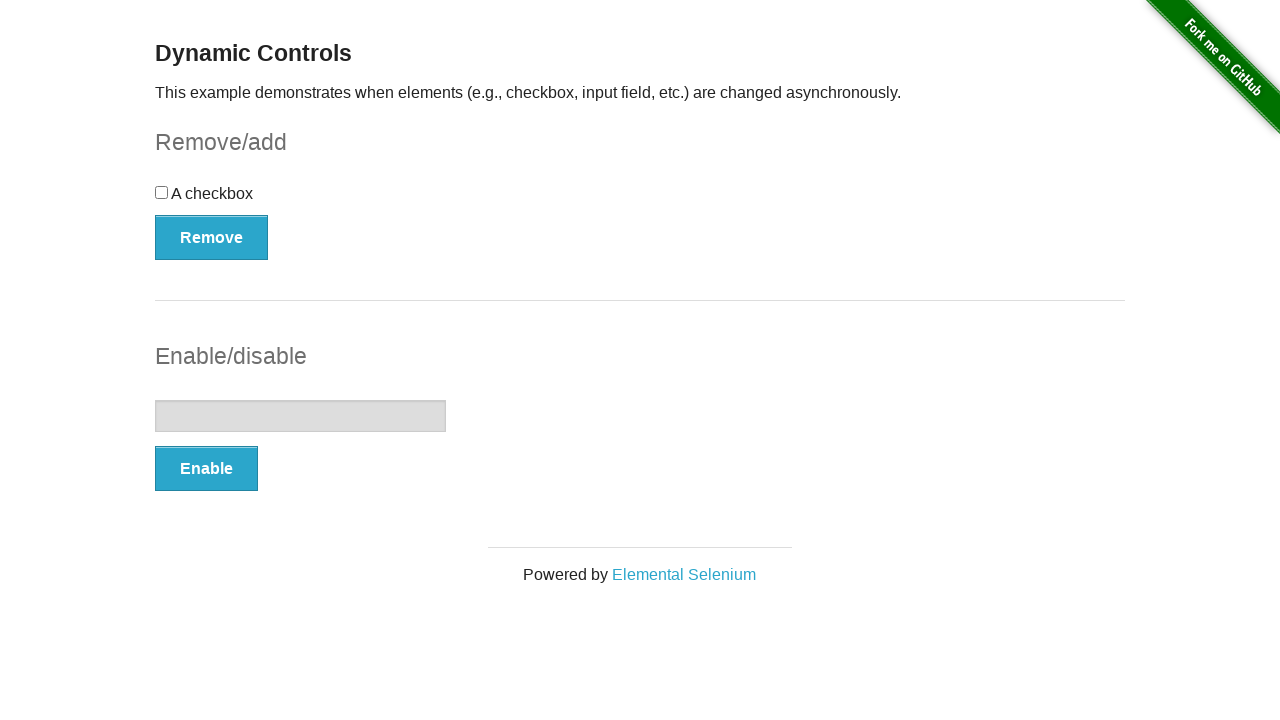

Navigated to dynamic controls page
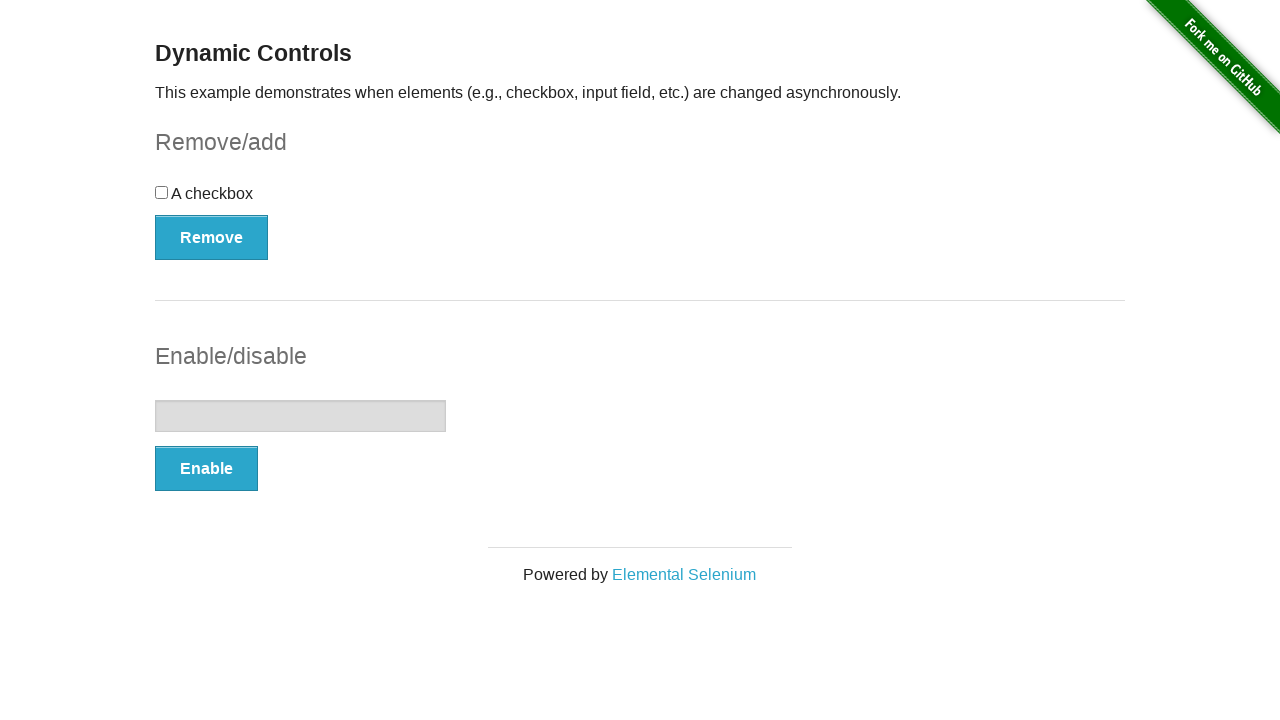

Clicked Remove button to remove the checkbox at (212, 237) on button:has-text('Remove')
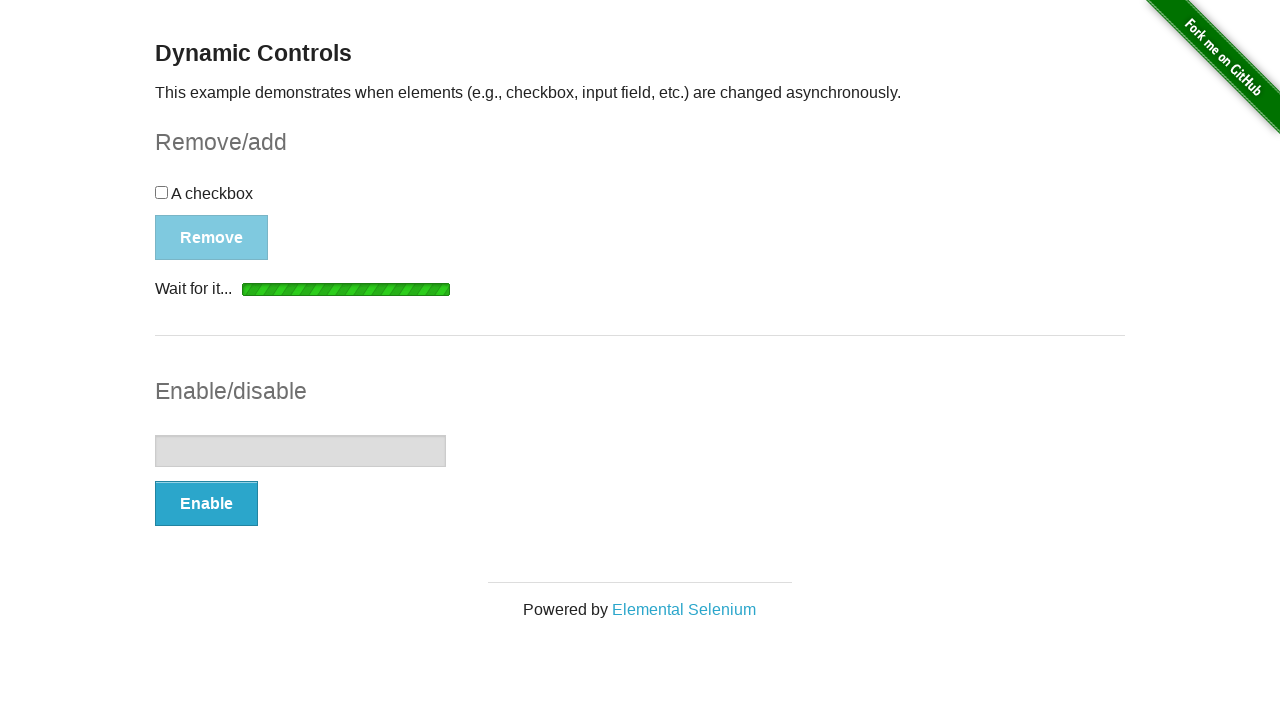

Verified 'It's gone!' message appeared after removing checkbox
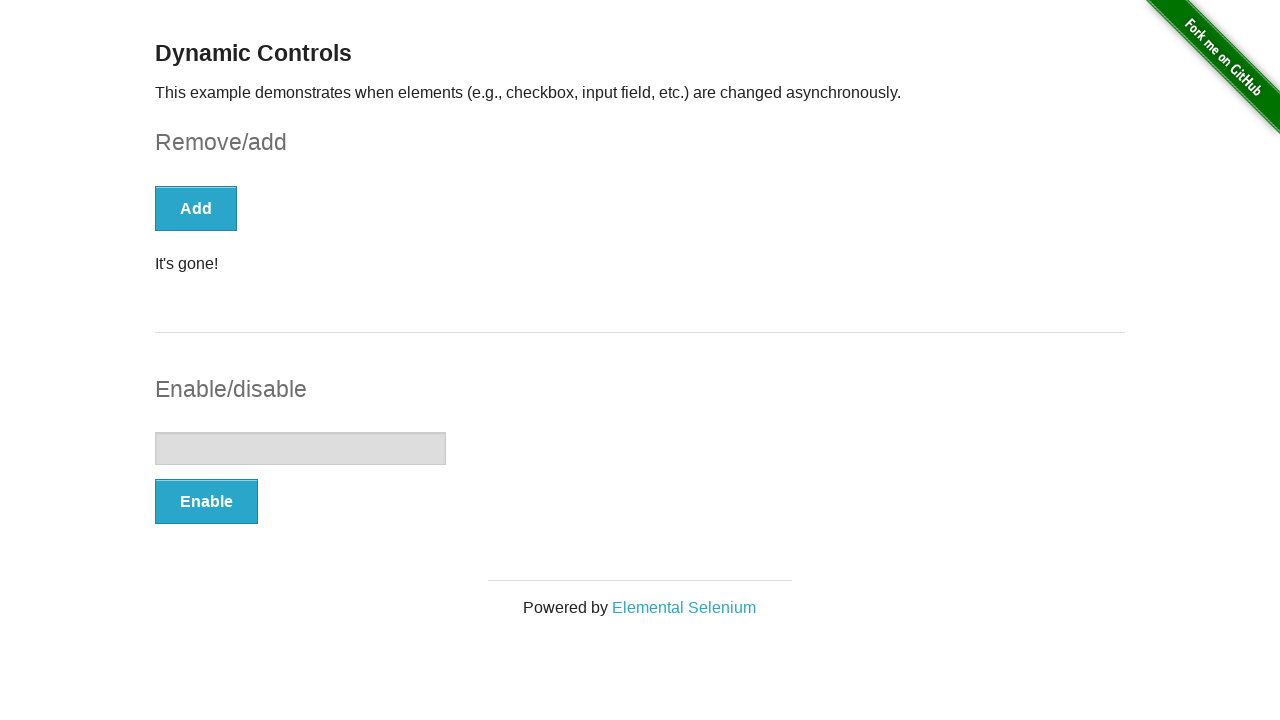

Clicked Add button to restore the checkbox at (196, 208) on button:has-text('Add')
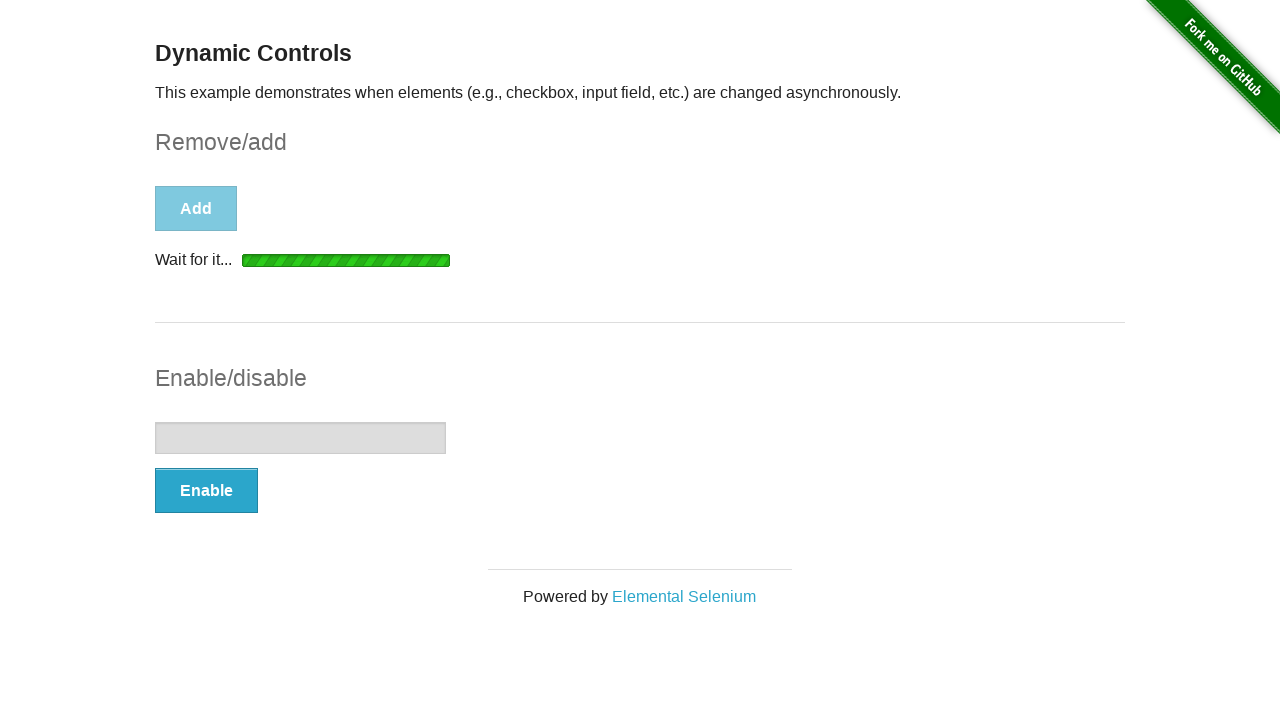

Verified 'It's back!' message appeared after adding checkbox back
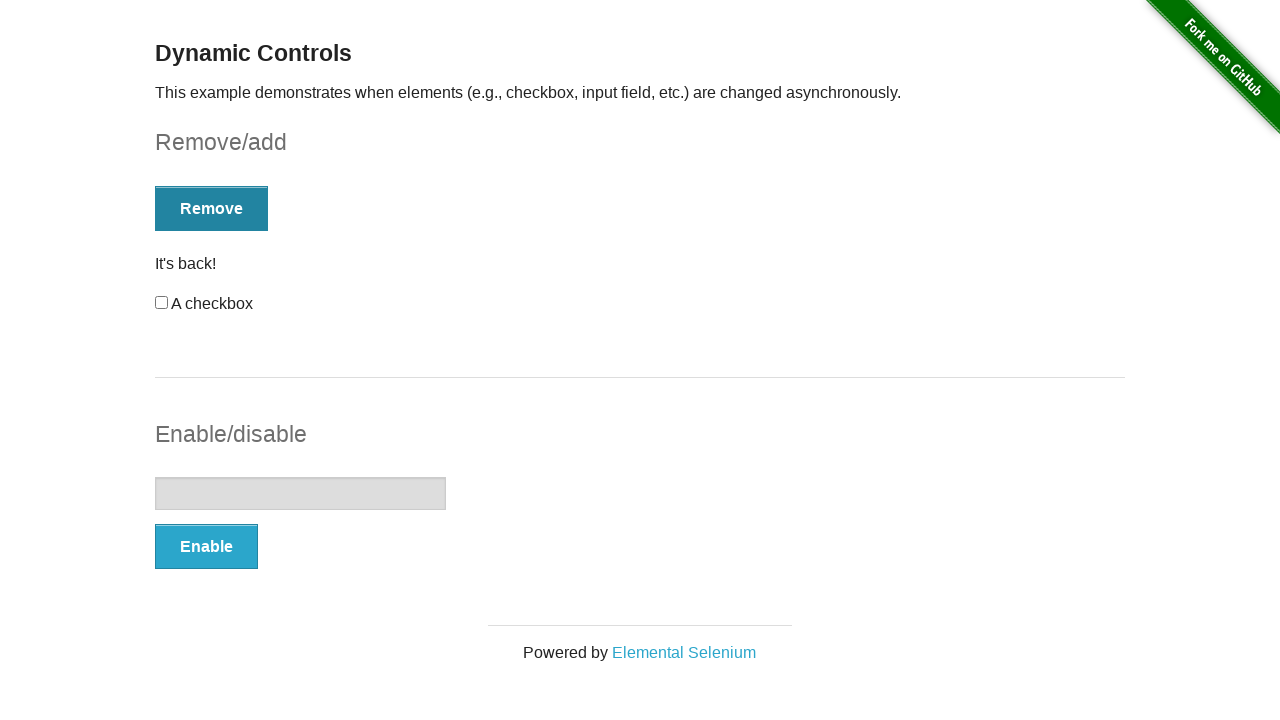

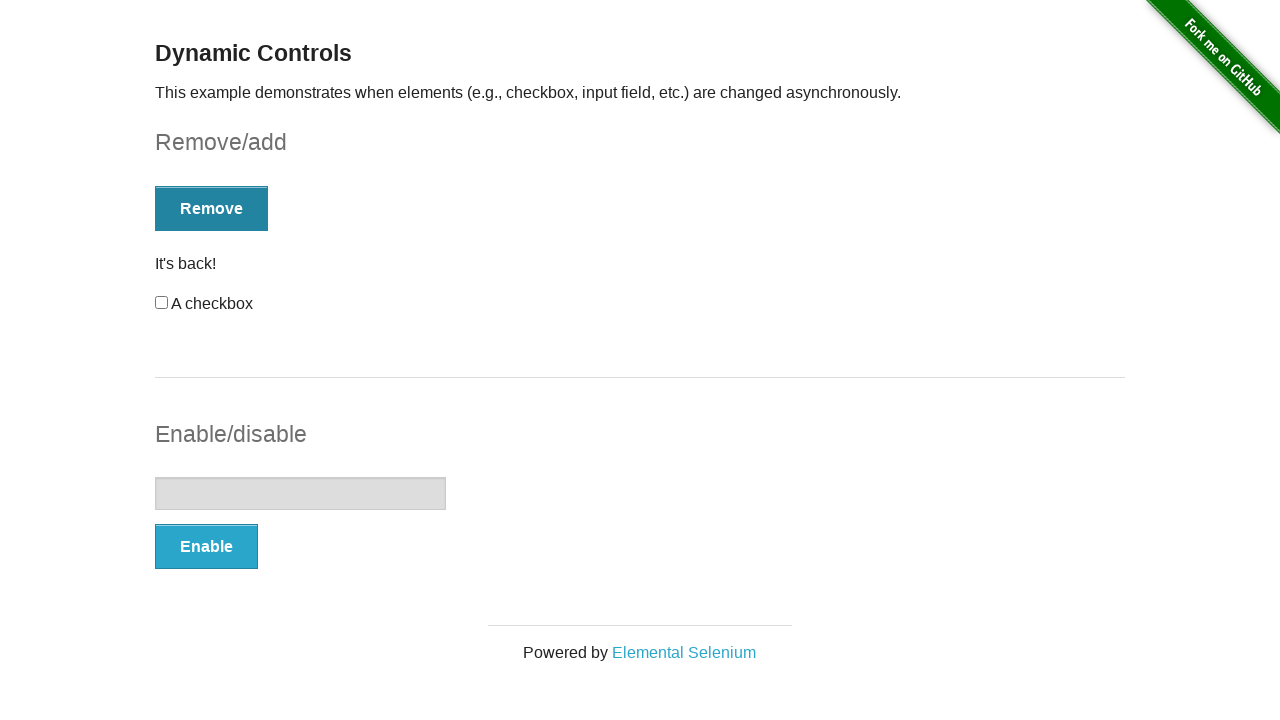